Tests Shadow DOM functionality by accessing and retrieving text from an element within a shadow root

Starting URL: http://watir.com/examples/shadow_dom.html

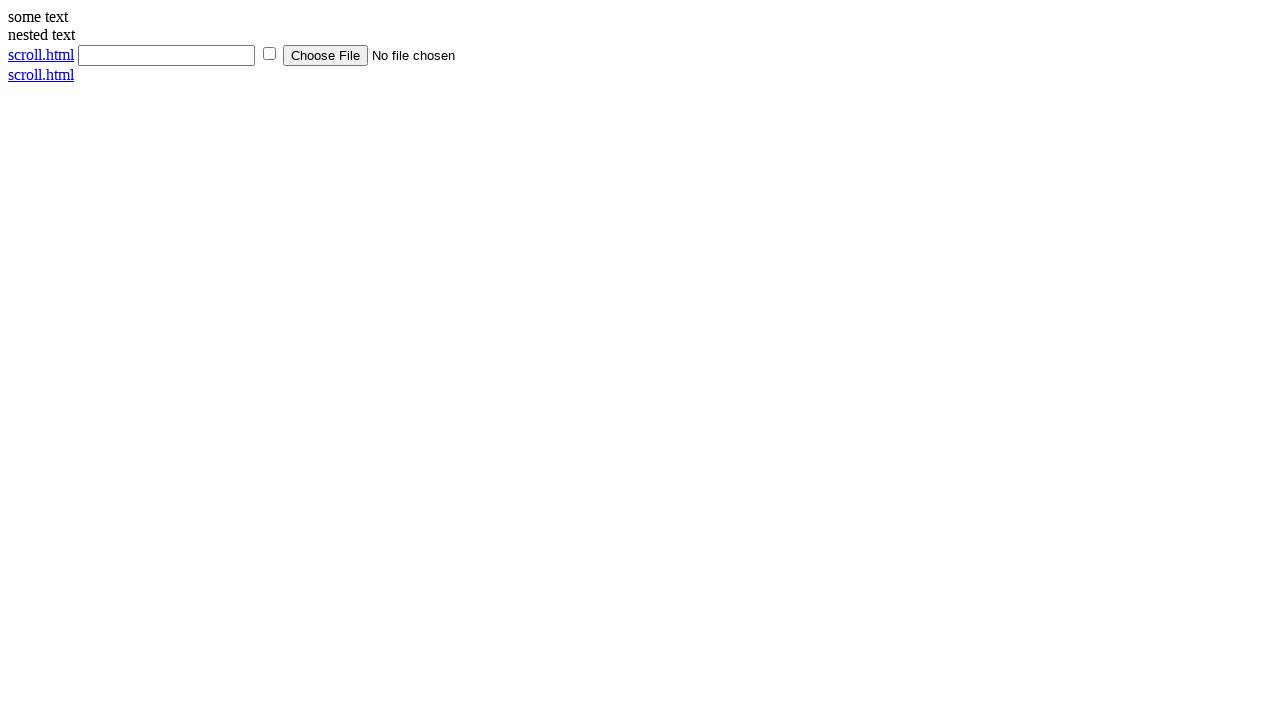

Navigated to Shadow DOM test page
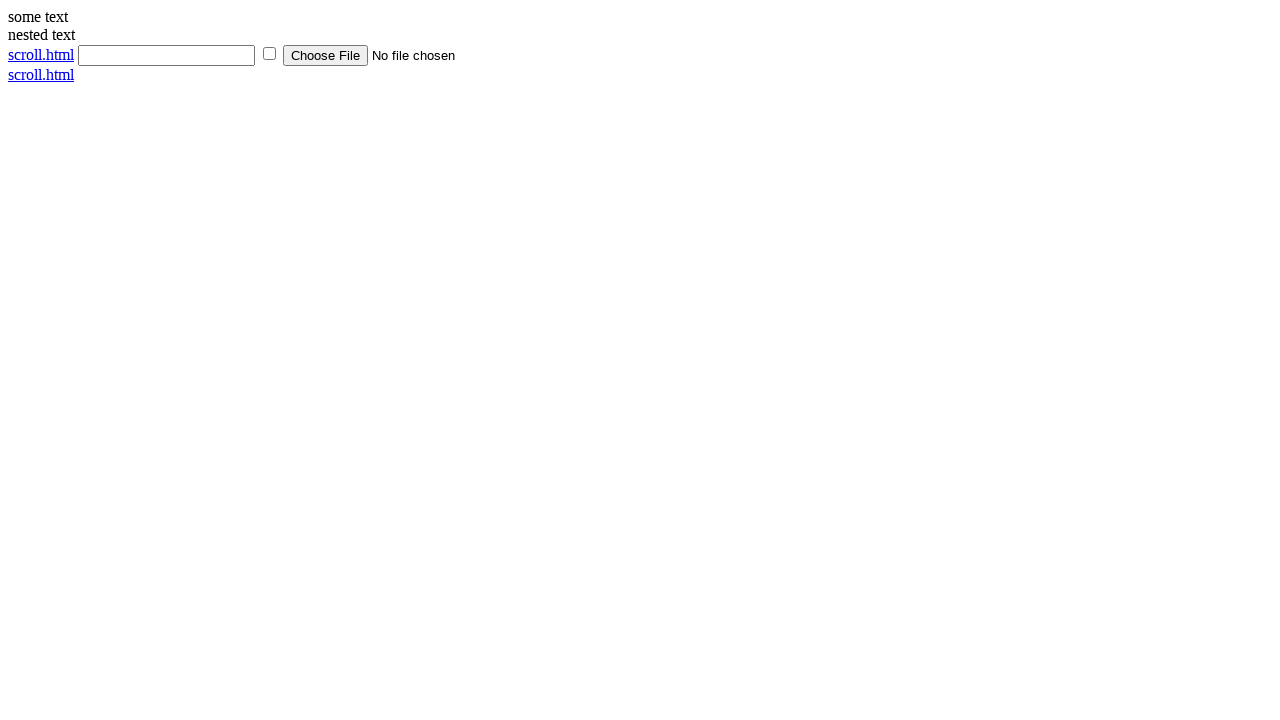

Located shadow host element
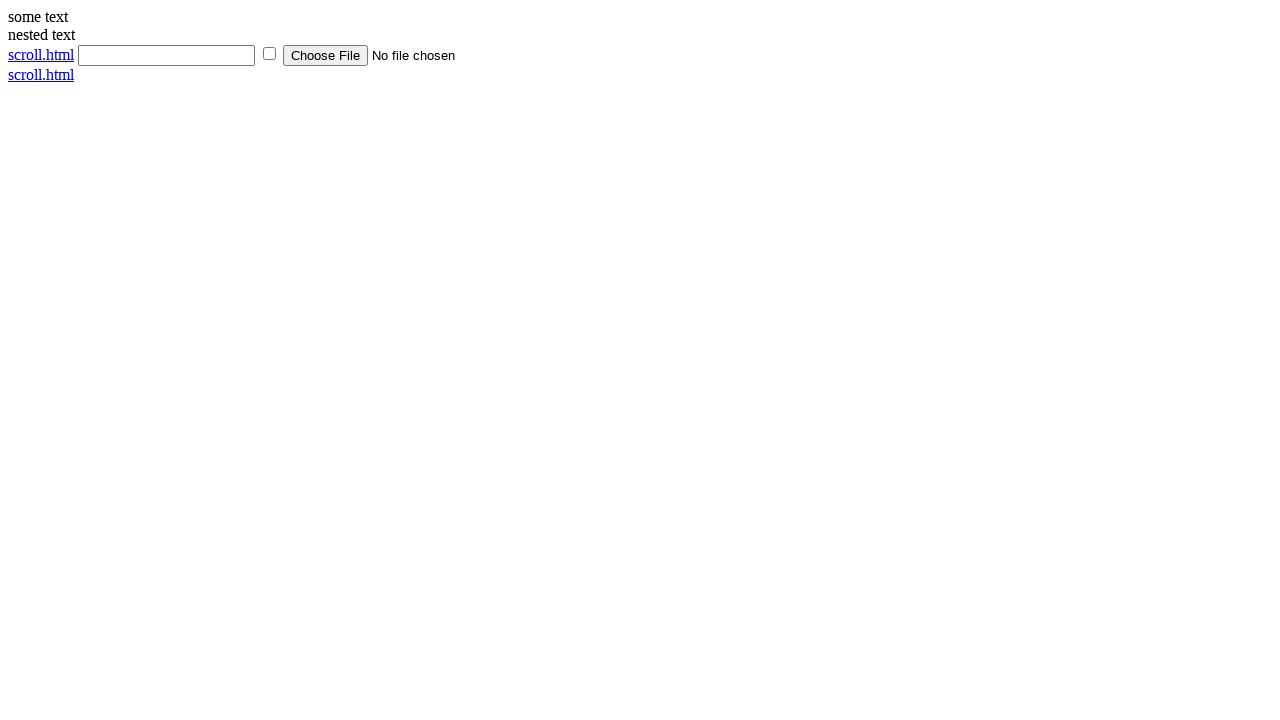

Retrieved text from Shadow DOM element: 'some text'
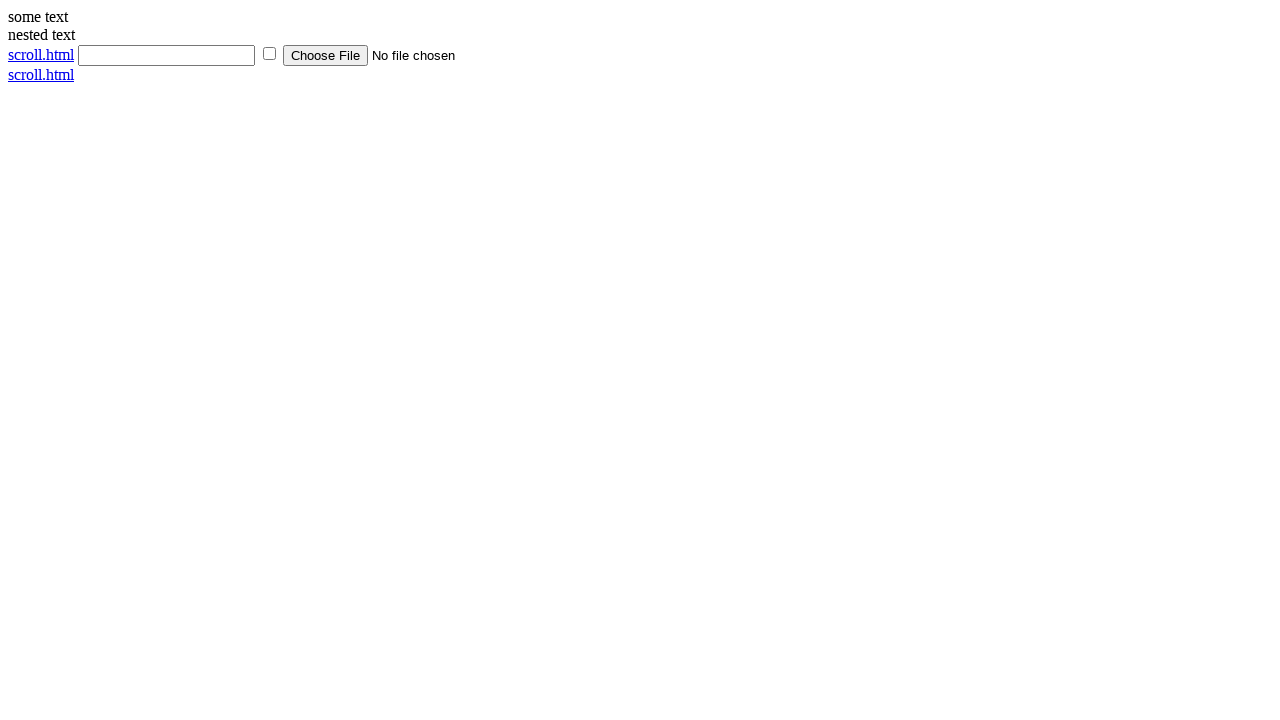

Printed Shadow DOM text to console
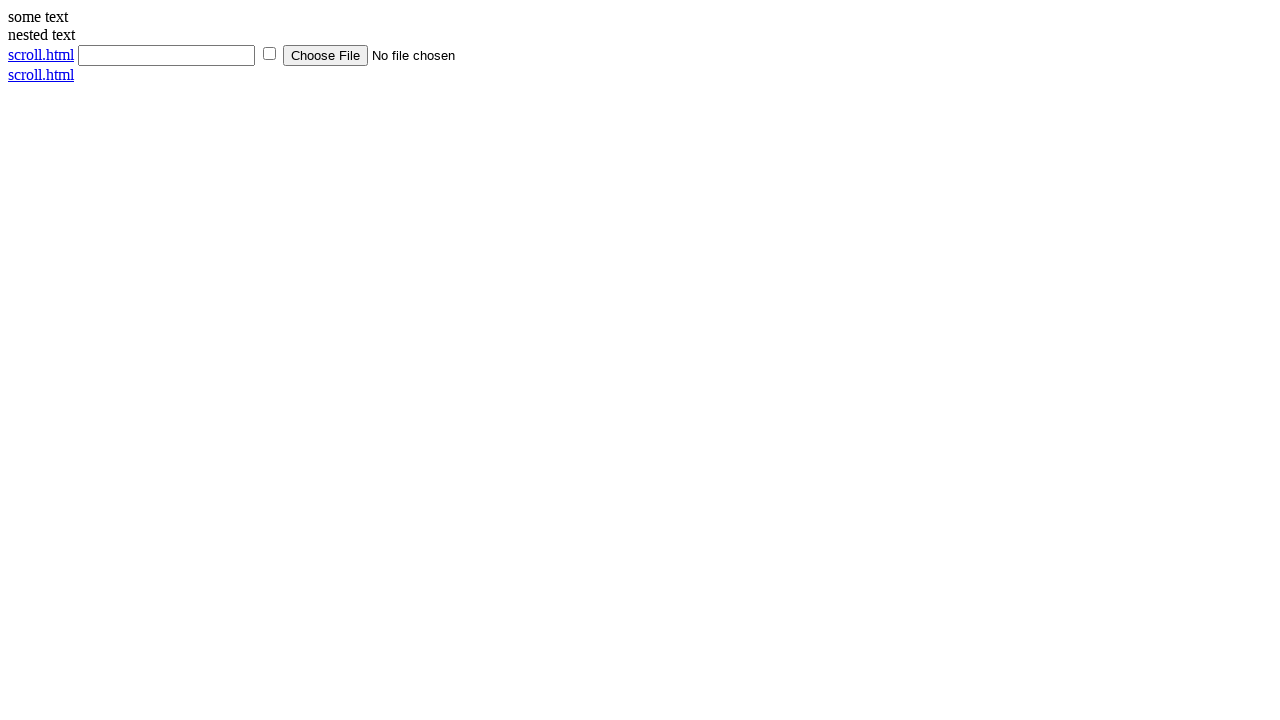

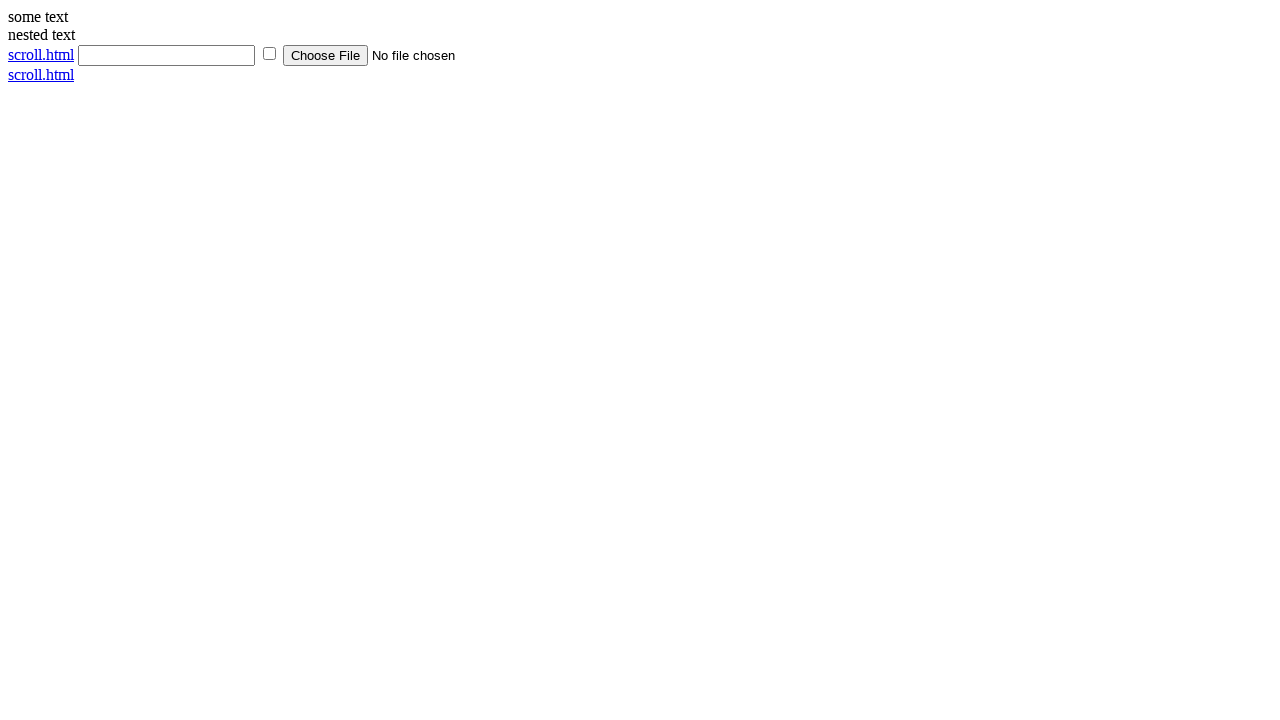